Tests radio button and checkbox interaction by selecting a specific radio button with value "Ruby" and clicking a checkbox with id "code"

Starting URL: http://seleniumpractise.blogspot.com/2016/08/how-to-automate-radio-button-in.html

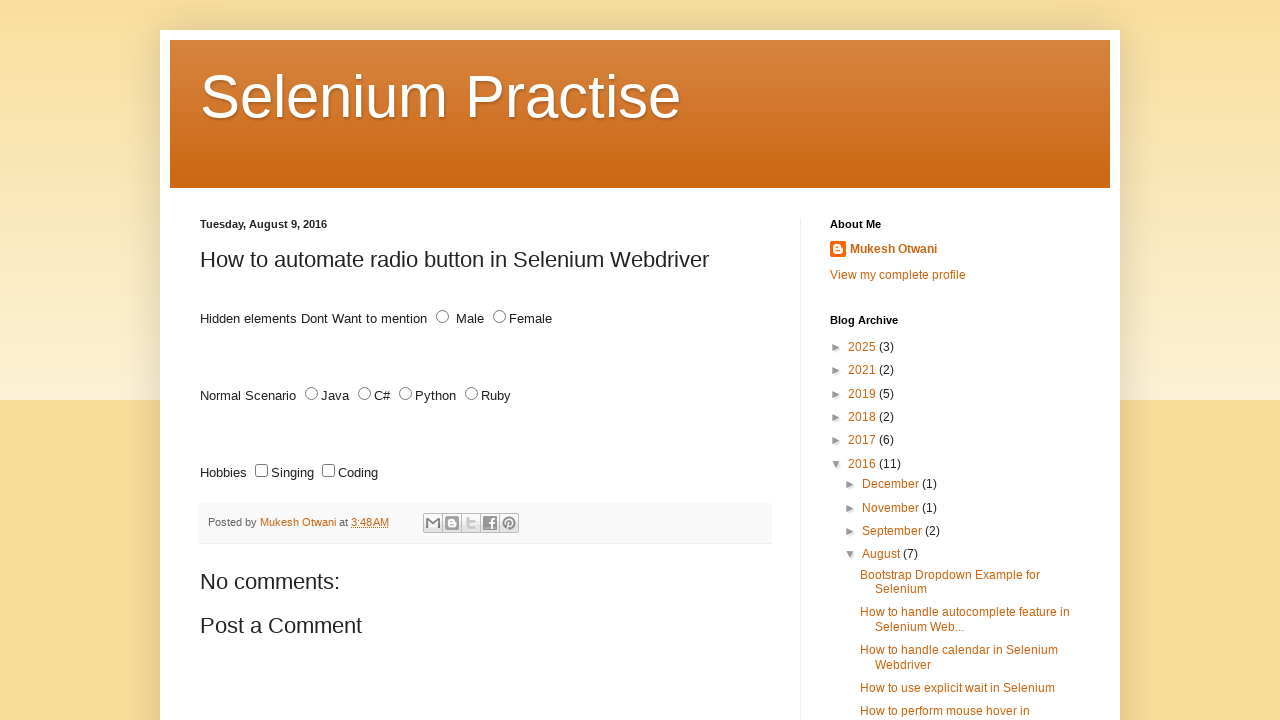

Radio buttons loaded
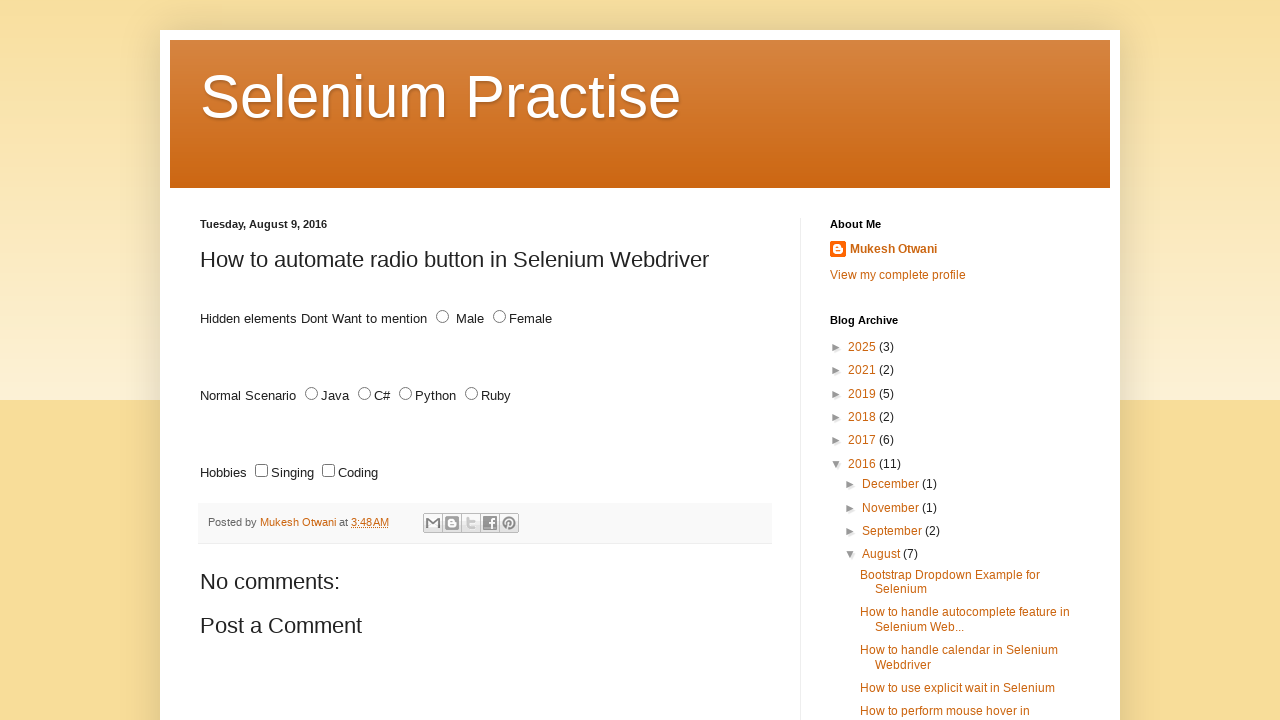

Selected radio button with value 'Ruby' at (472, 394) on input[name='lang'][type='radio'] >> nth=3
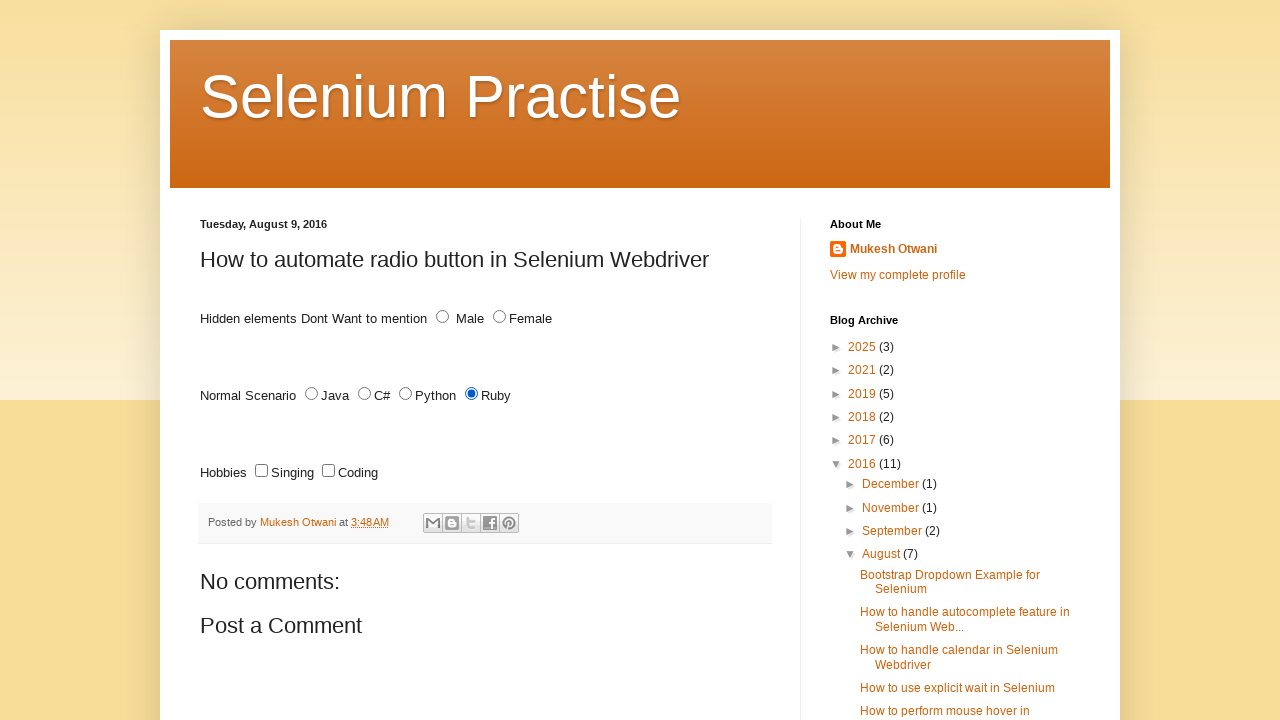

Checkboxes loaded
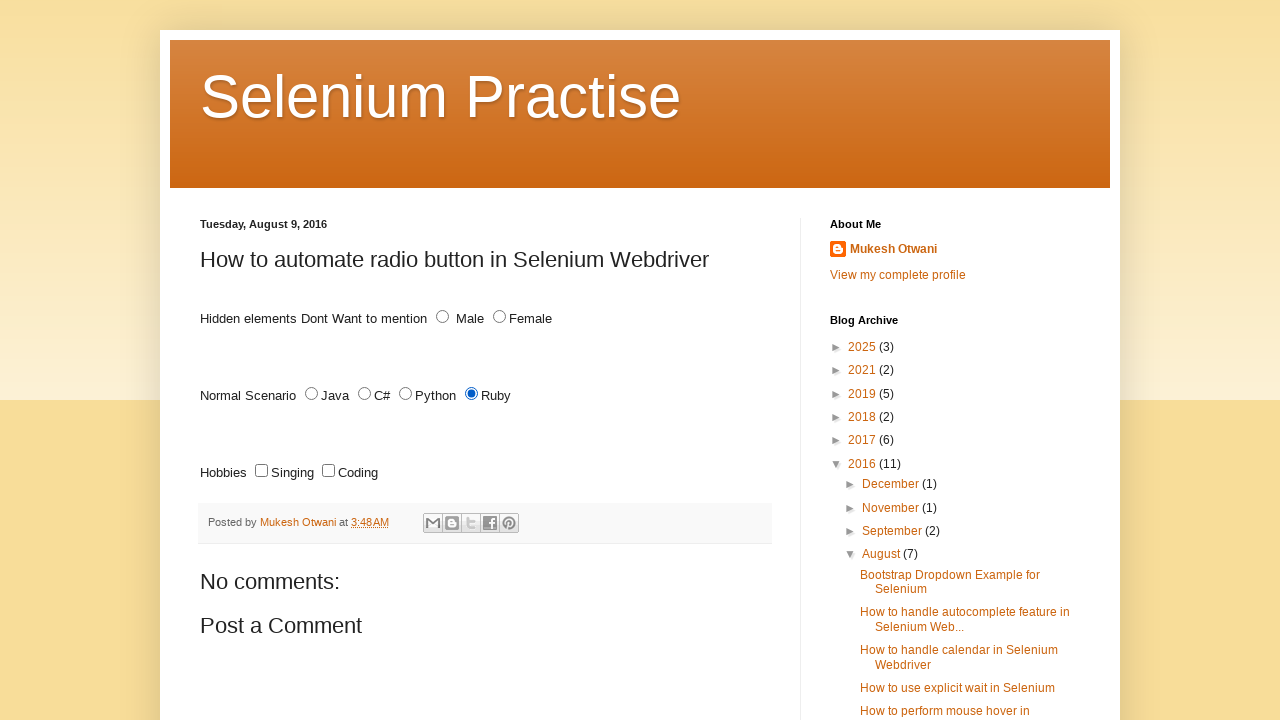

Clicked checkbox with id 'code' at (328, 471) on input[type='checkbox'] >> nth=1
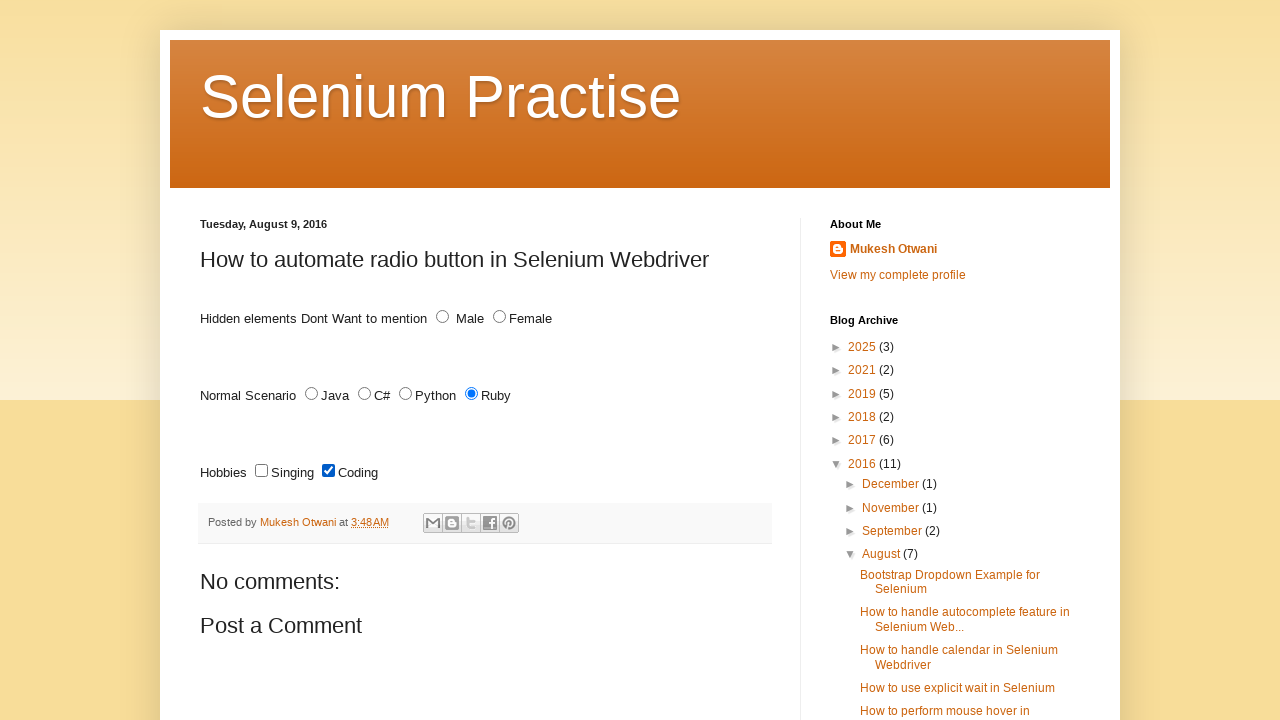

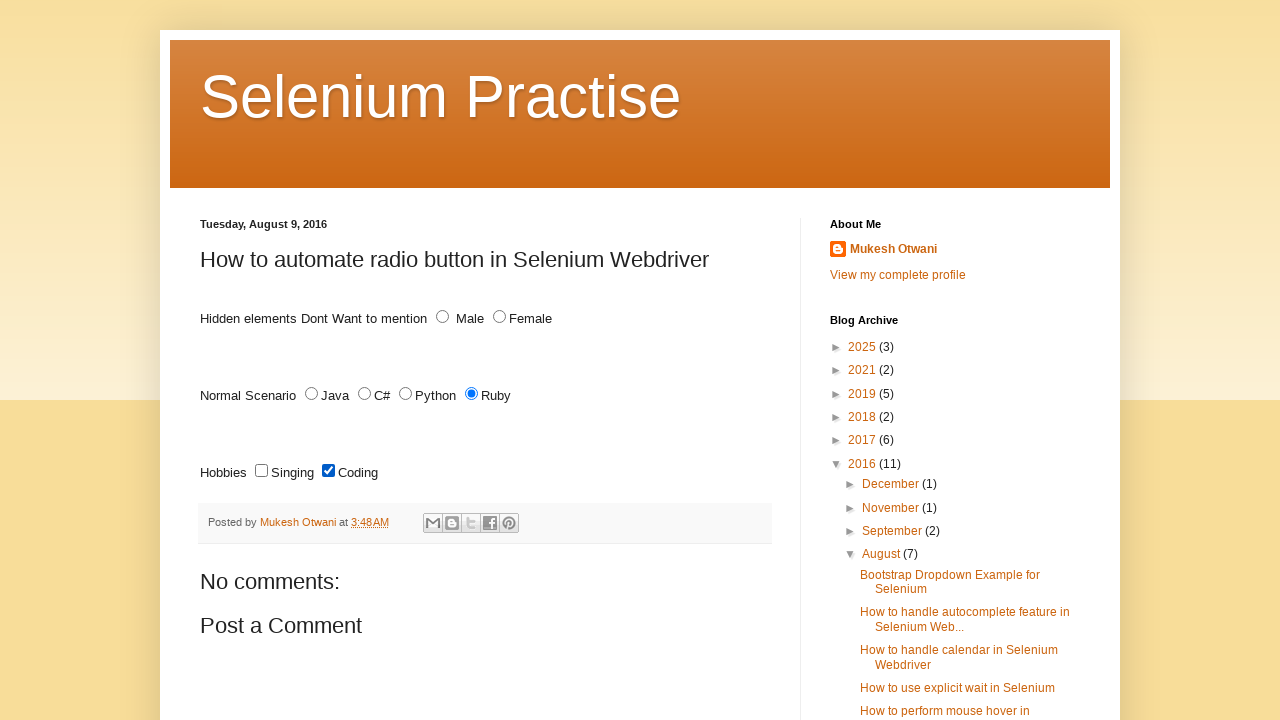